Navigates to a Selenium practice form and fills in the mobile number field

Starting URL: https://www.tutorialspoint.com/selenium/practice/selenium_automation_practice.php

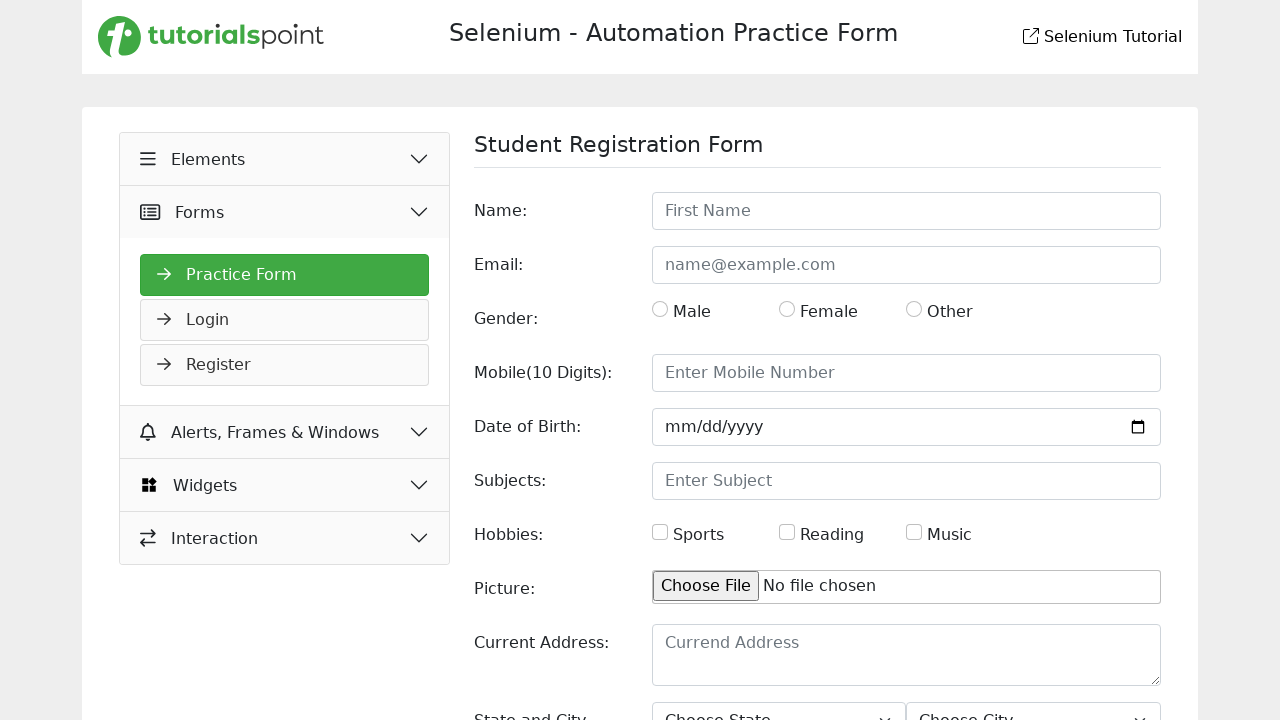

Navigated to Selenium practice form
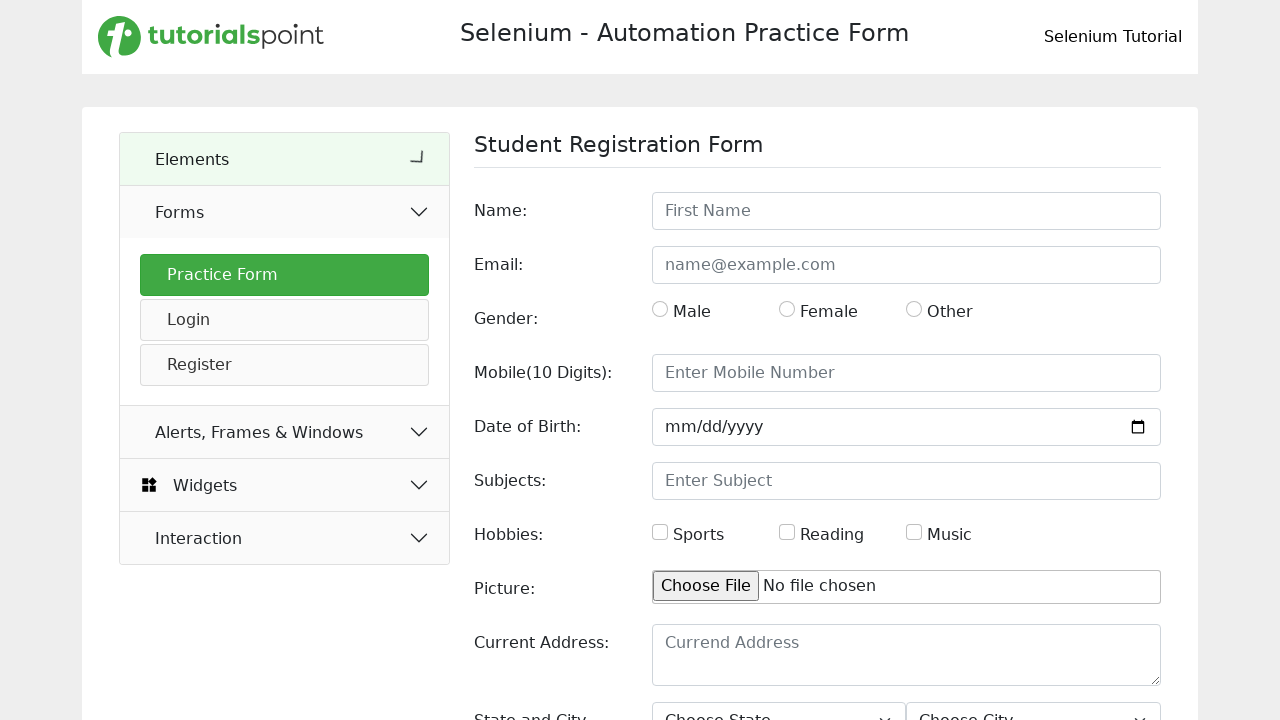

Filled mobile number field with '01845077909' on input[name='mobile']
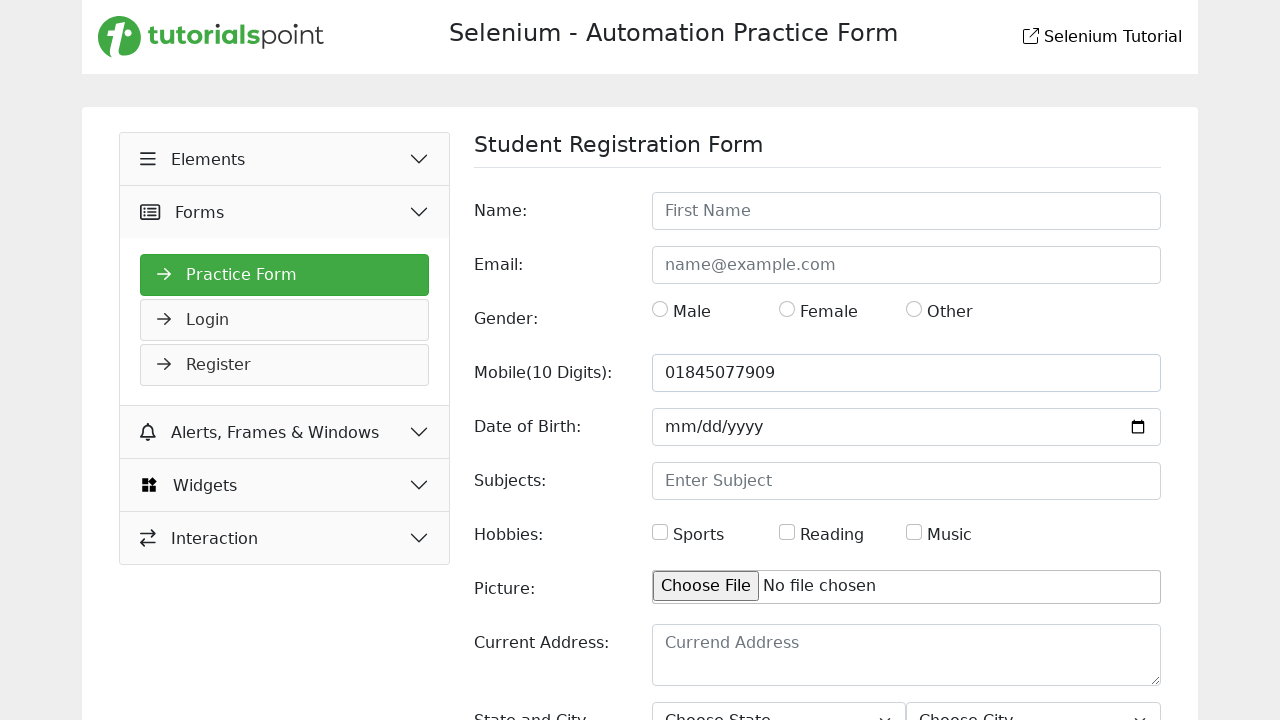

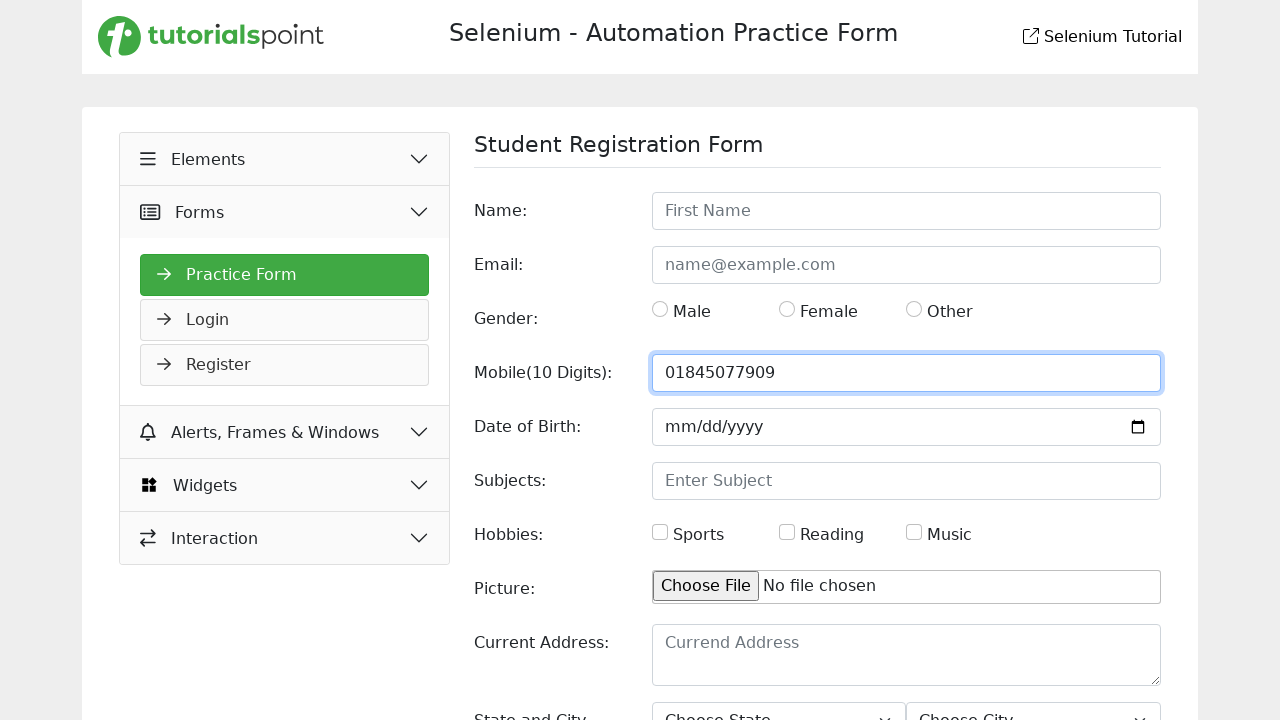